Navigates to a dropdown practice page and locates a dropdown element to verify its dimensions/presence on the page.

Starting URL: https://rahulshettyacademy.com/dropdownsPractise/#search.aspx?mode=search

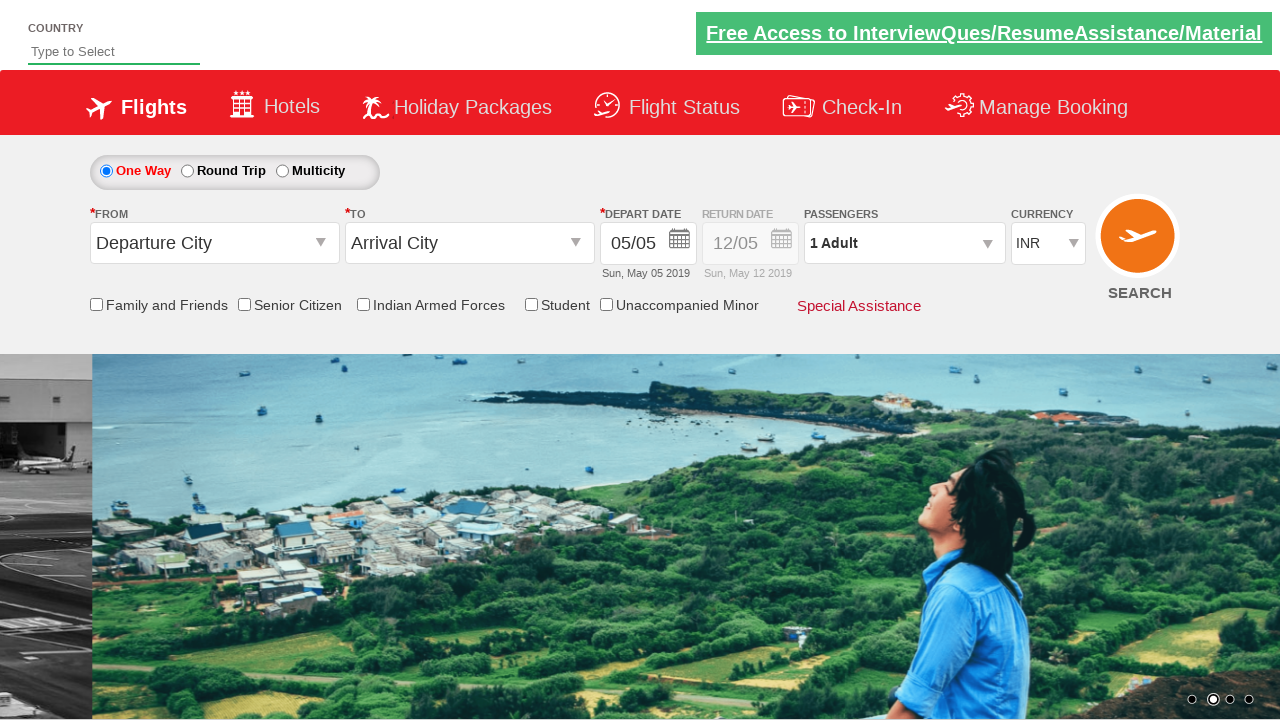

Waited for page to load (2000ms timeout)
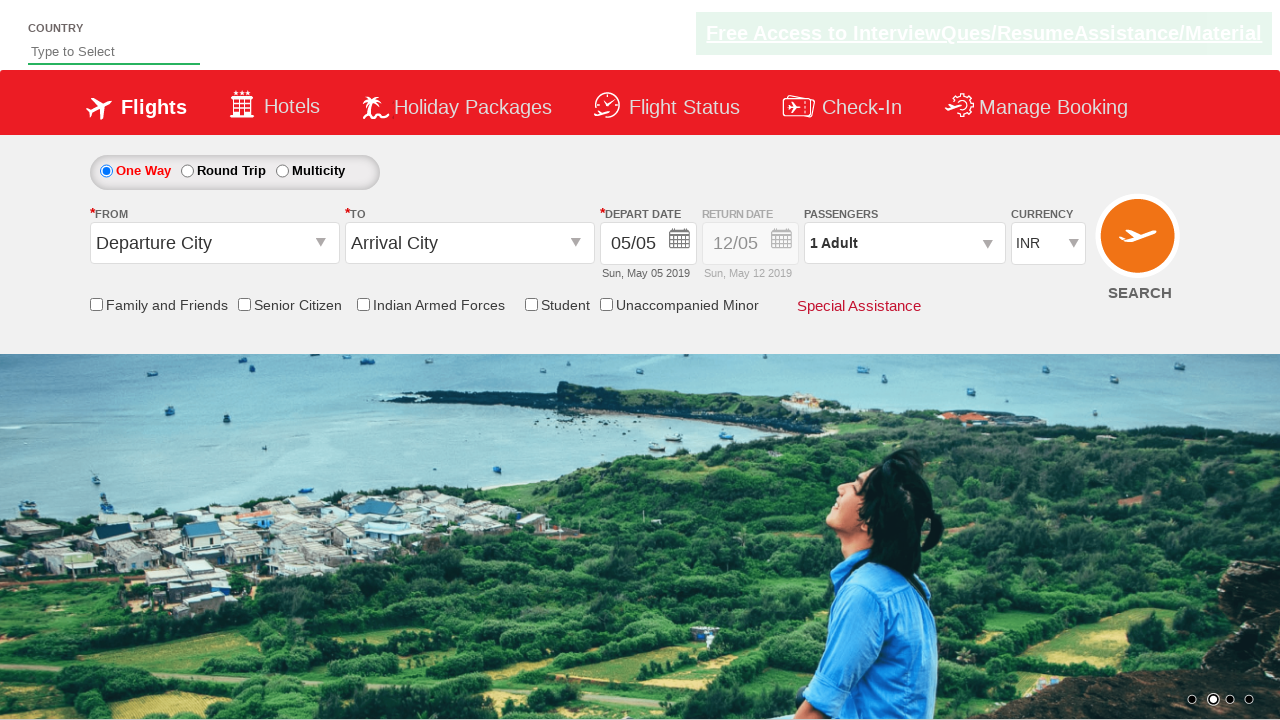

Located origin station dropdown element
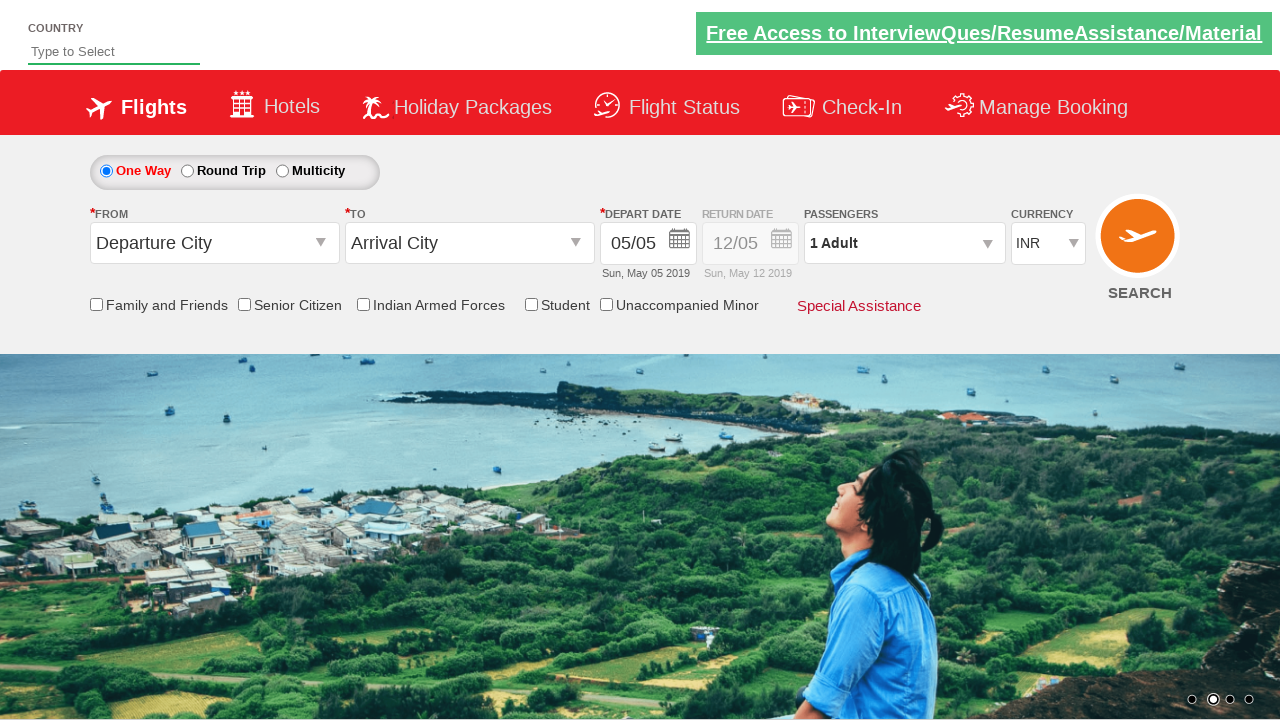

Verified dropdown element is visible
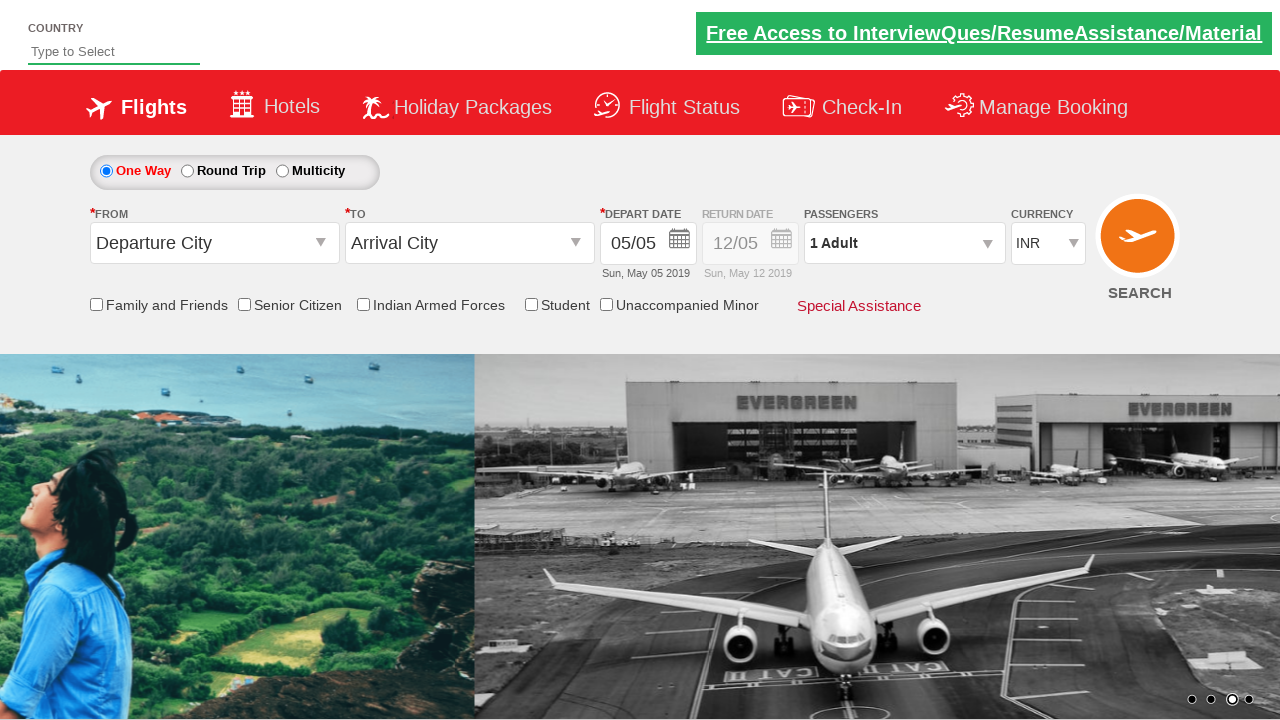

Retrieved bounding box for dropdown element
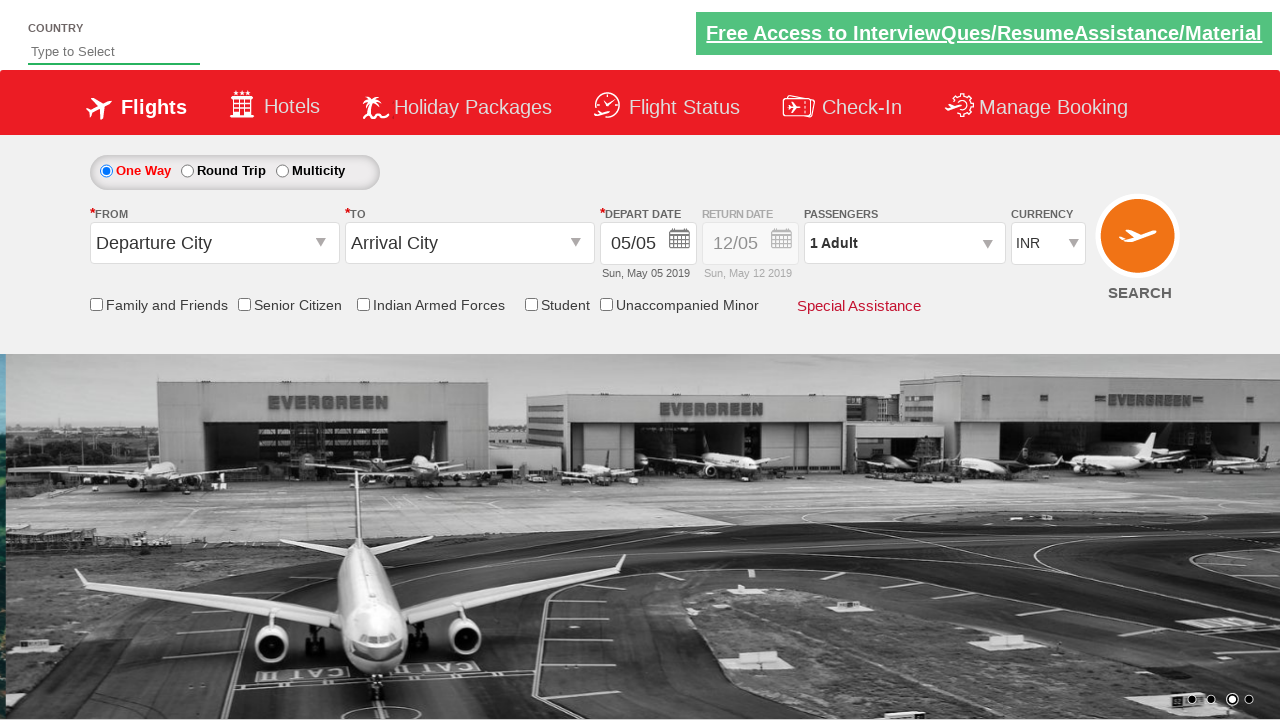

Verified dropdown dimensions - Height: 42, Width: 250
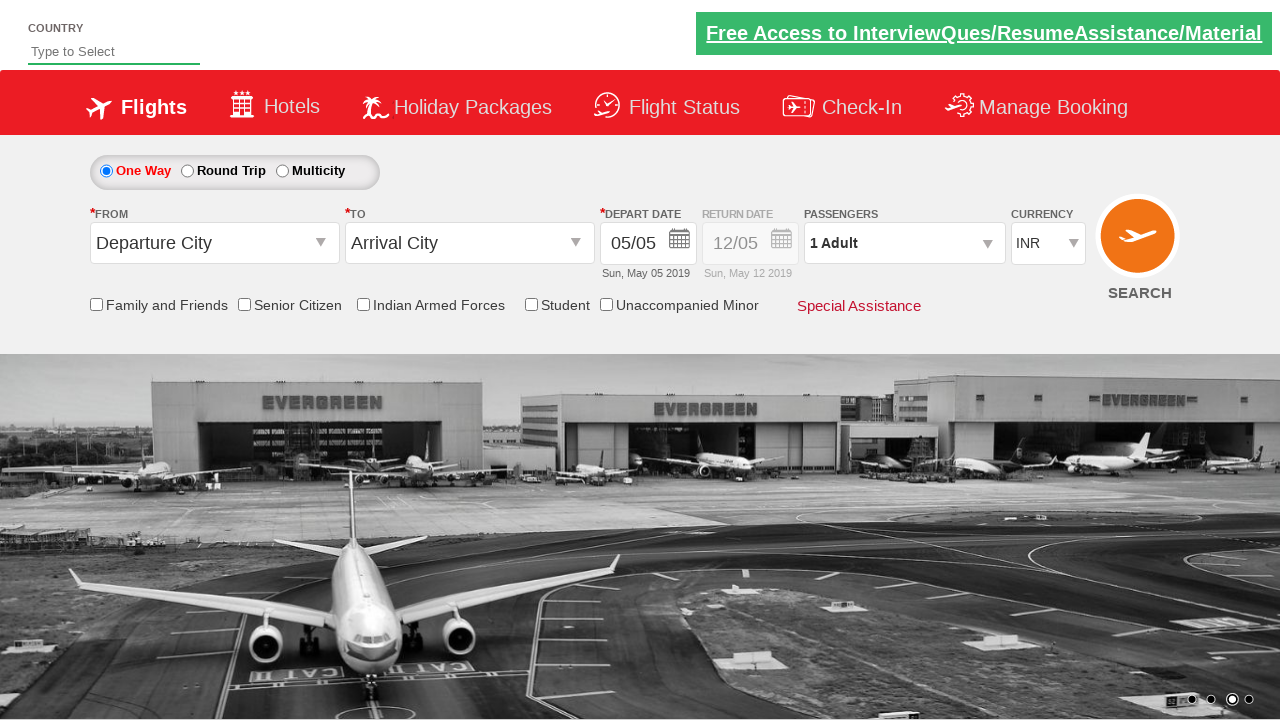

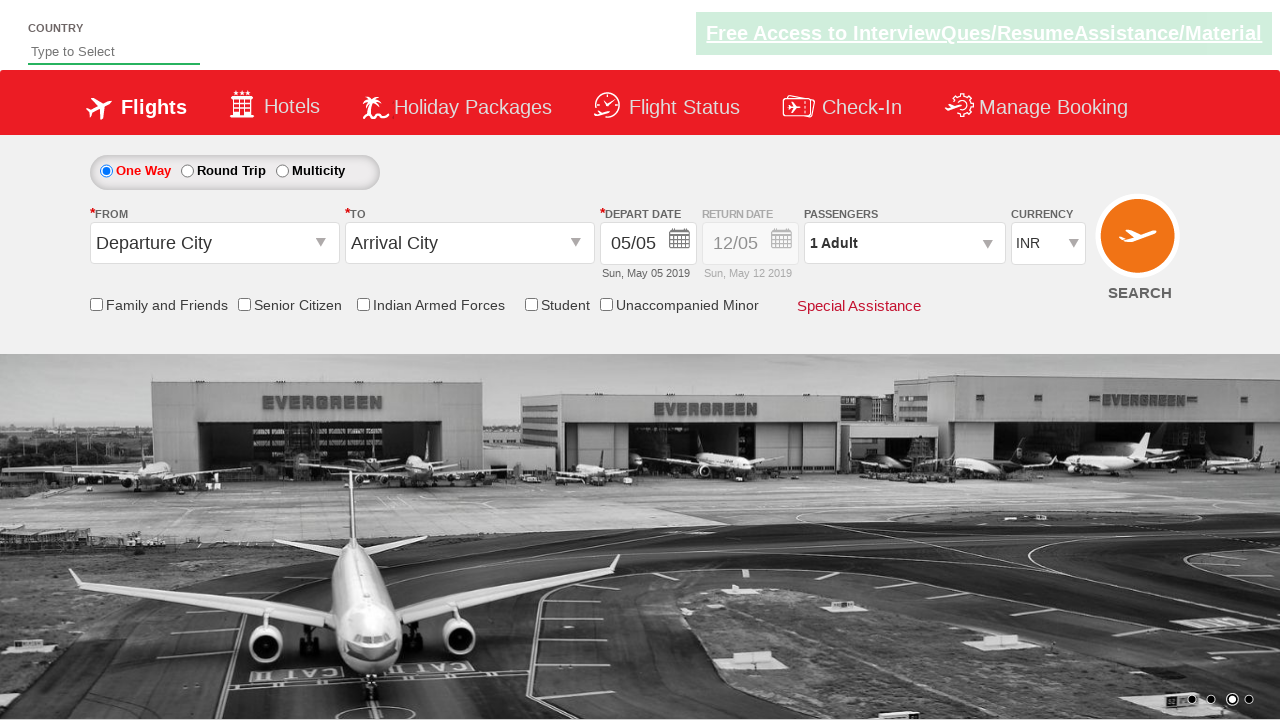